Tests the demo page by verifying elements, typing in textarea, and checking text color changes after button click

Starting URL: https://seleniumbase.io/demo_page

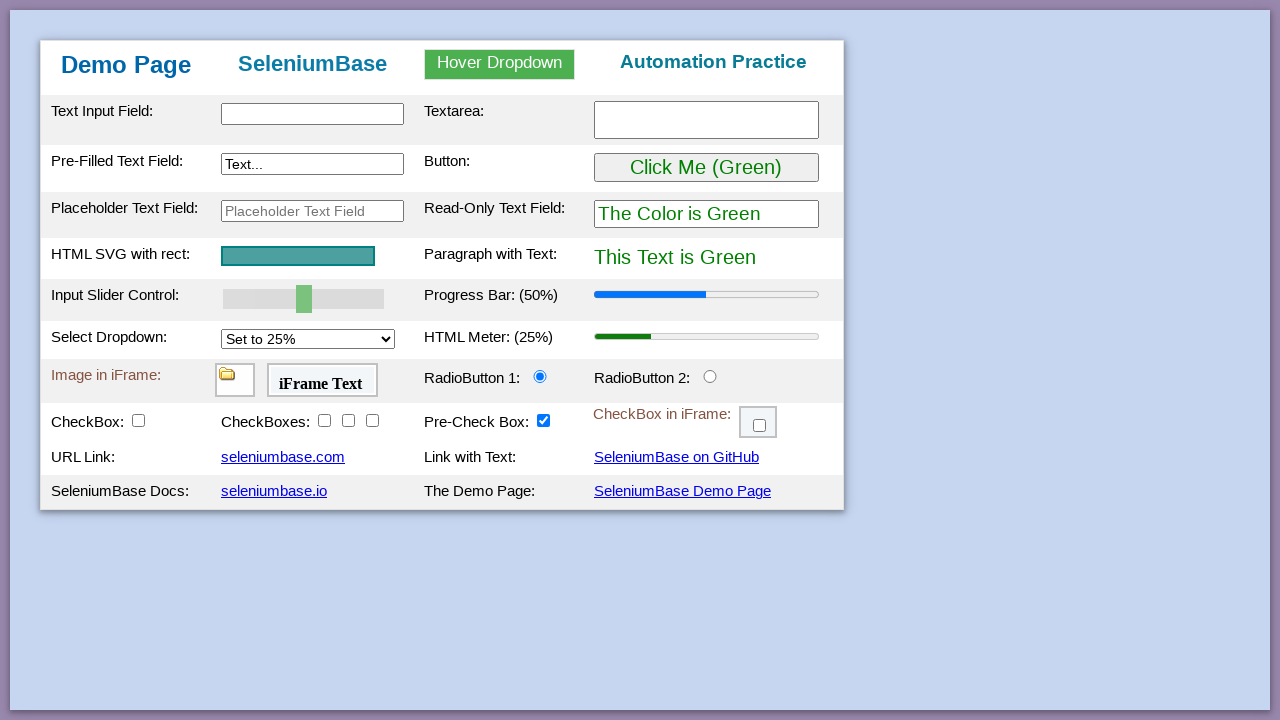

Verified text input element exists
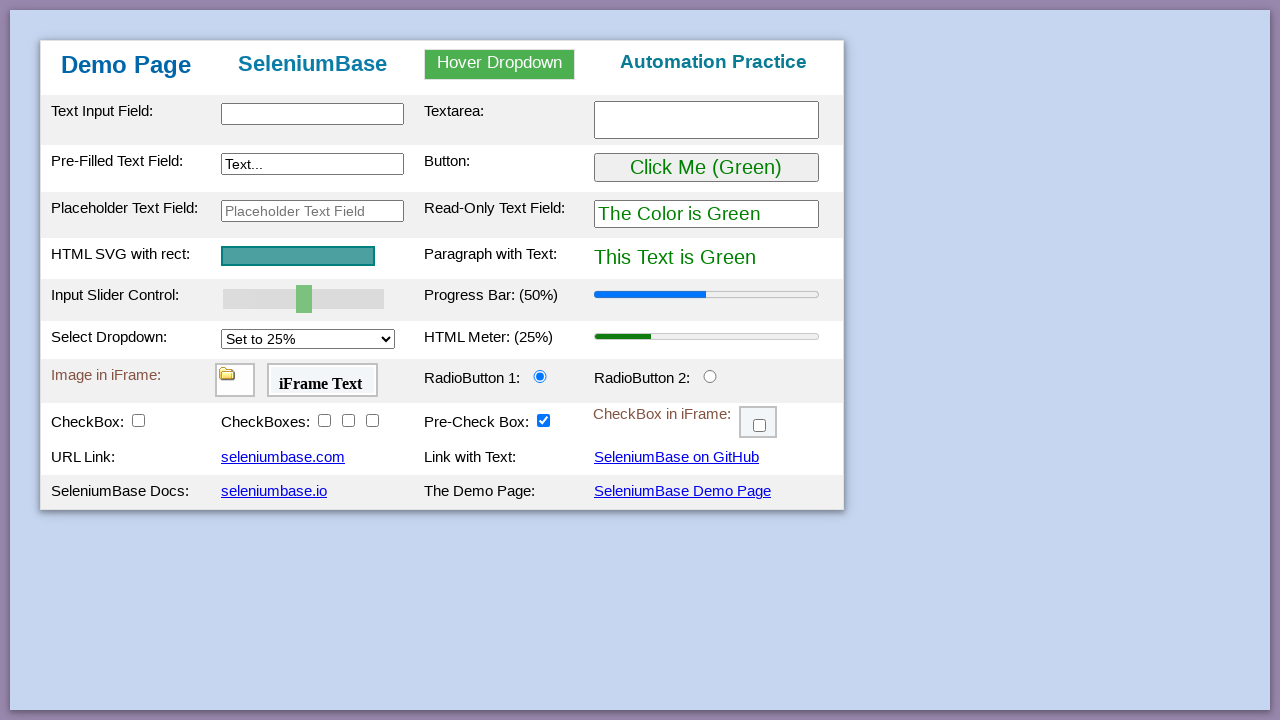

Filled textarea with 'Automated' on #myTextarea
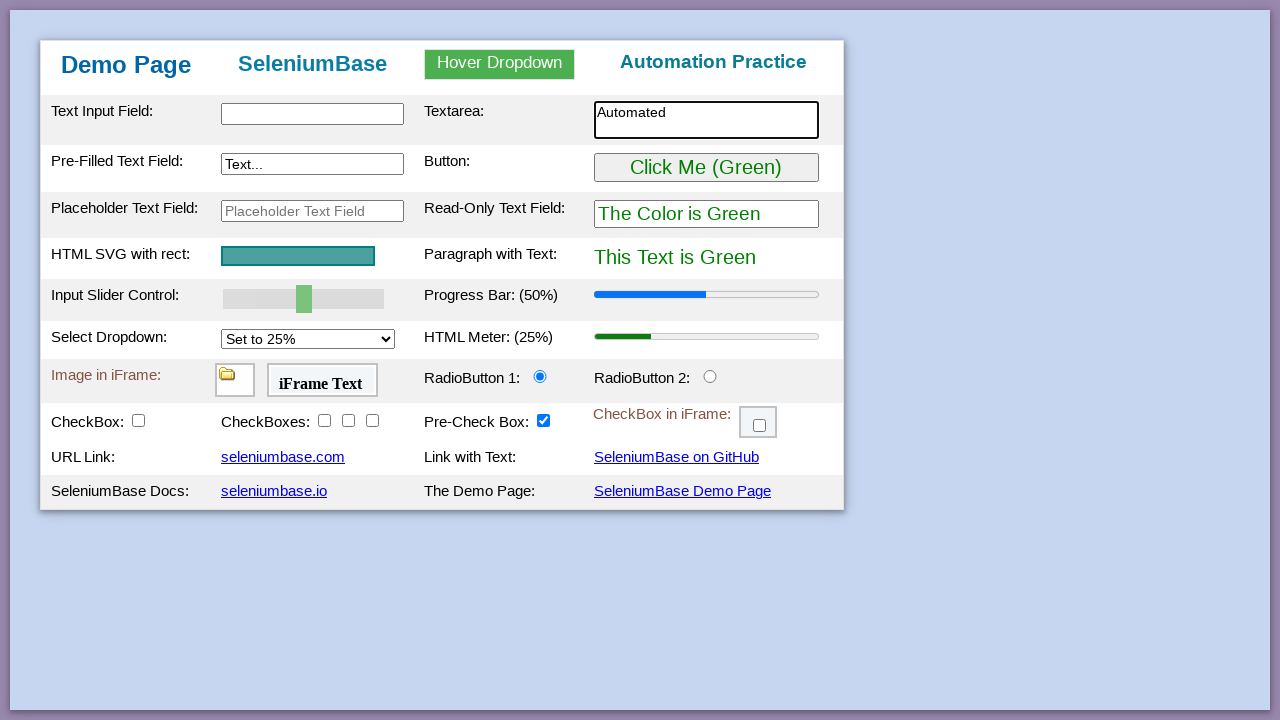

Verified green text is displayed
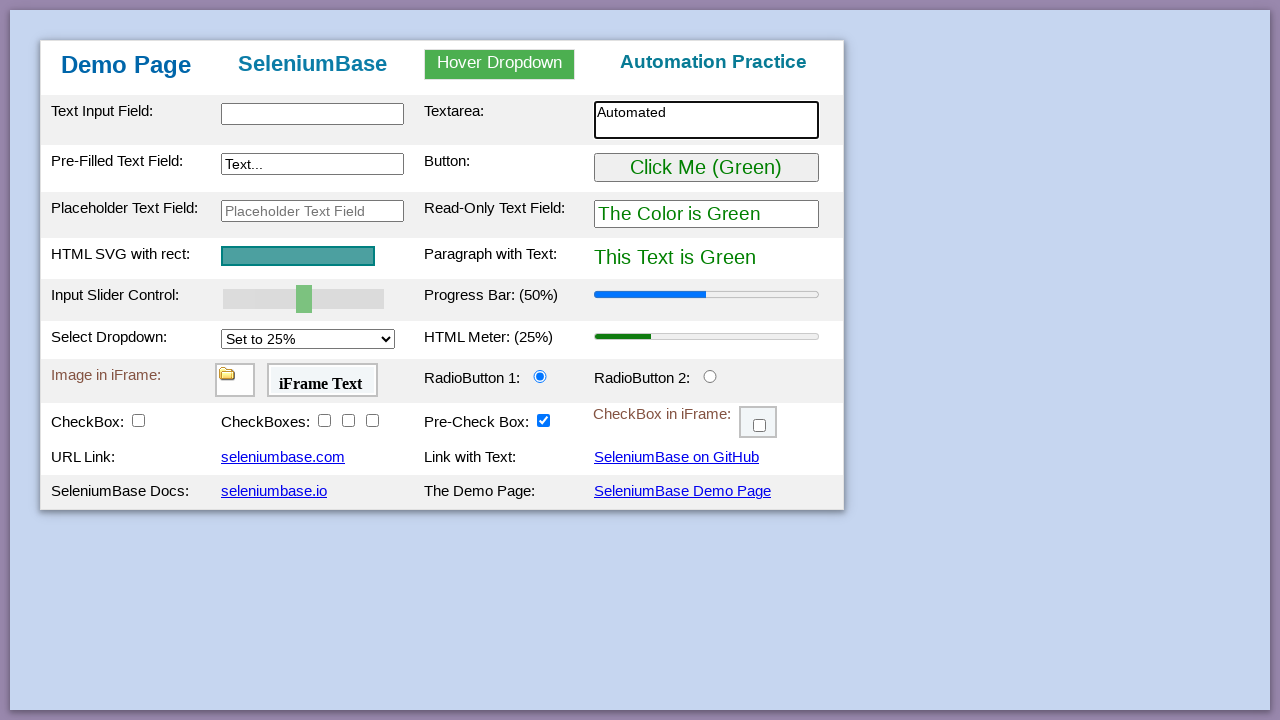

Clicked button to trigger text color change at (706, 168) on #myButton
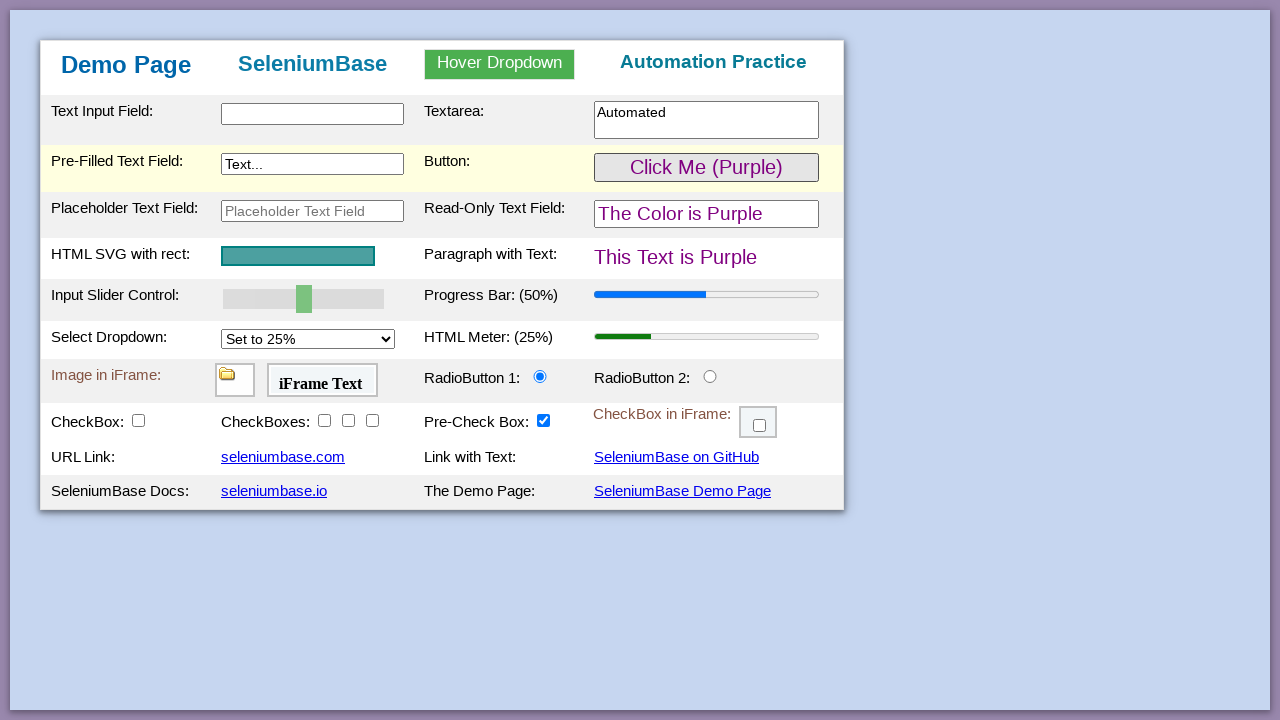

Verified text color changed to purple after button click
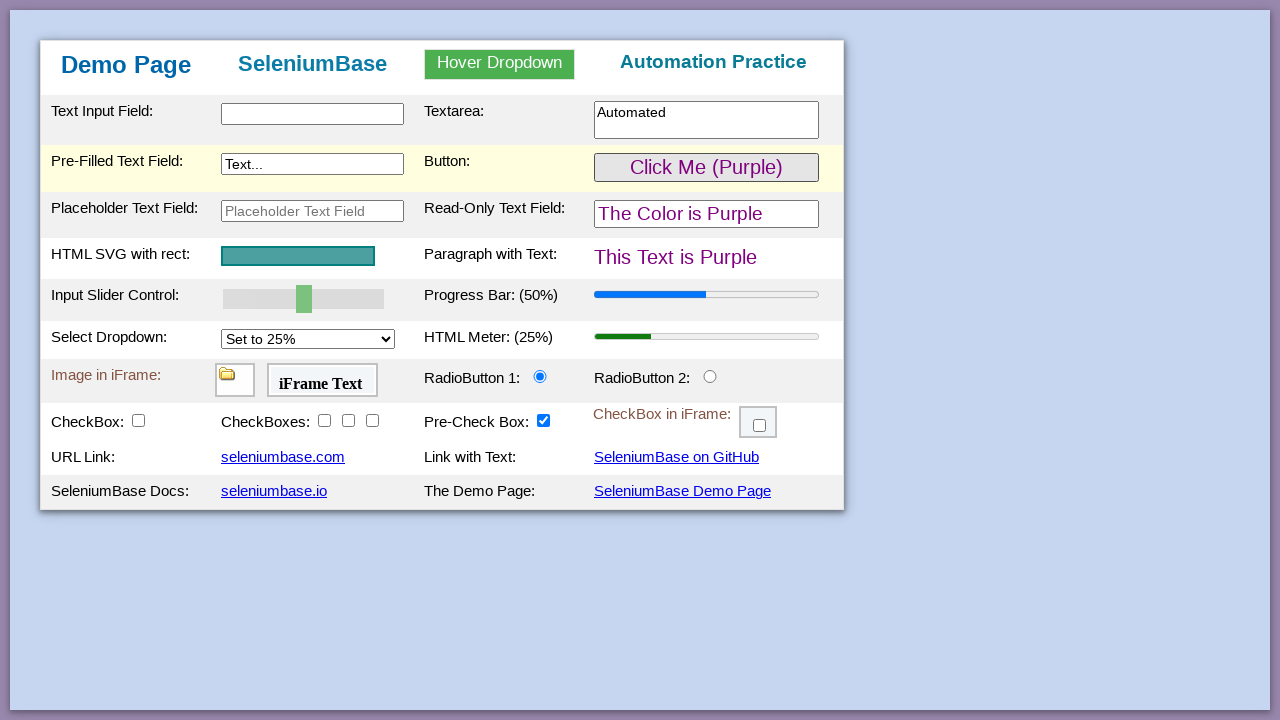

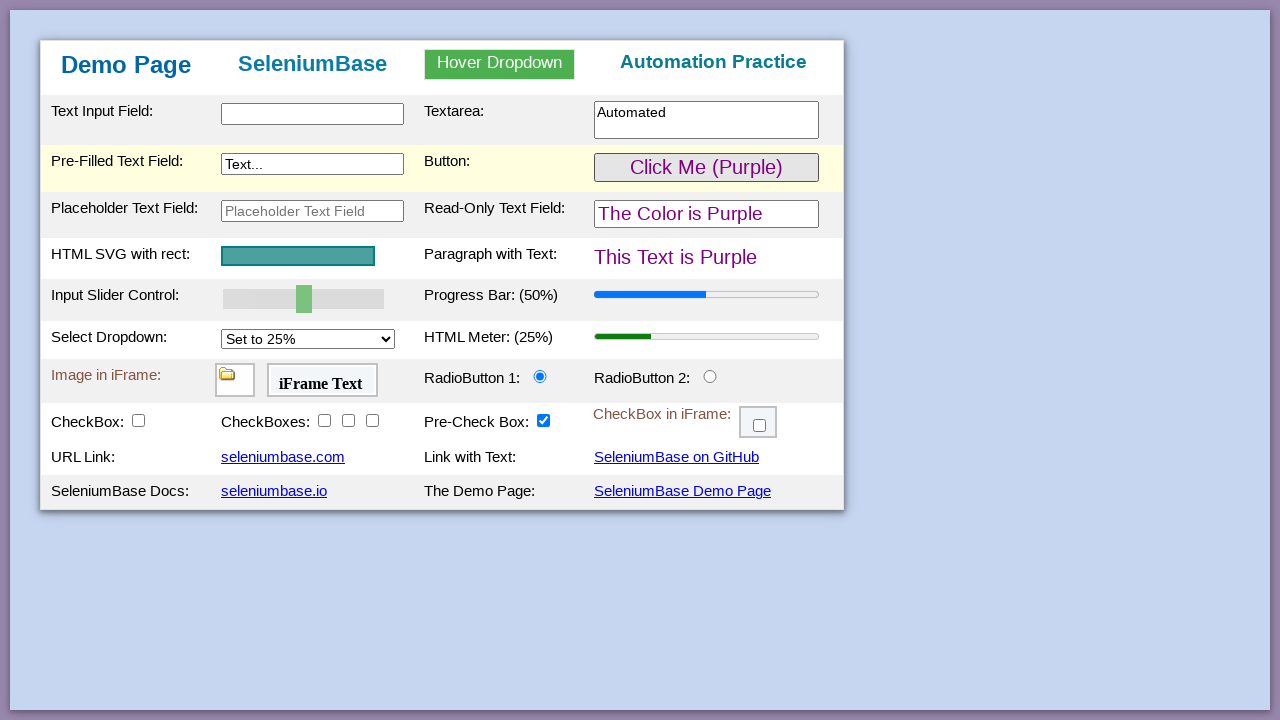